Tests jQuery UI tooltip functionality by switching to an iframe and interacting with an age input field that displays a tooltip

Starting URL: https://jqueryui.com/tooltip/

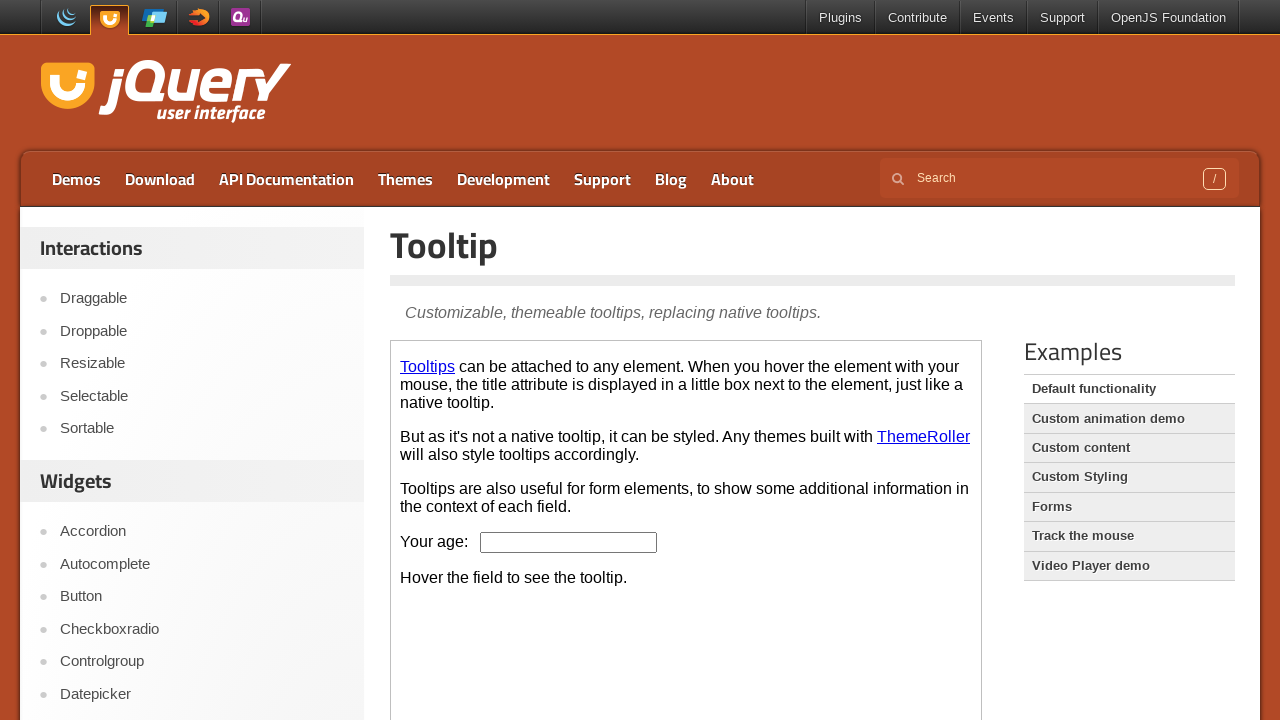

Located the first iframe on the page
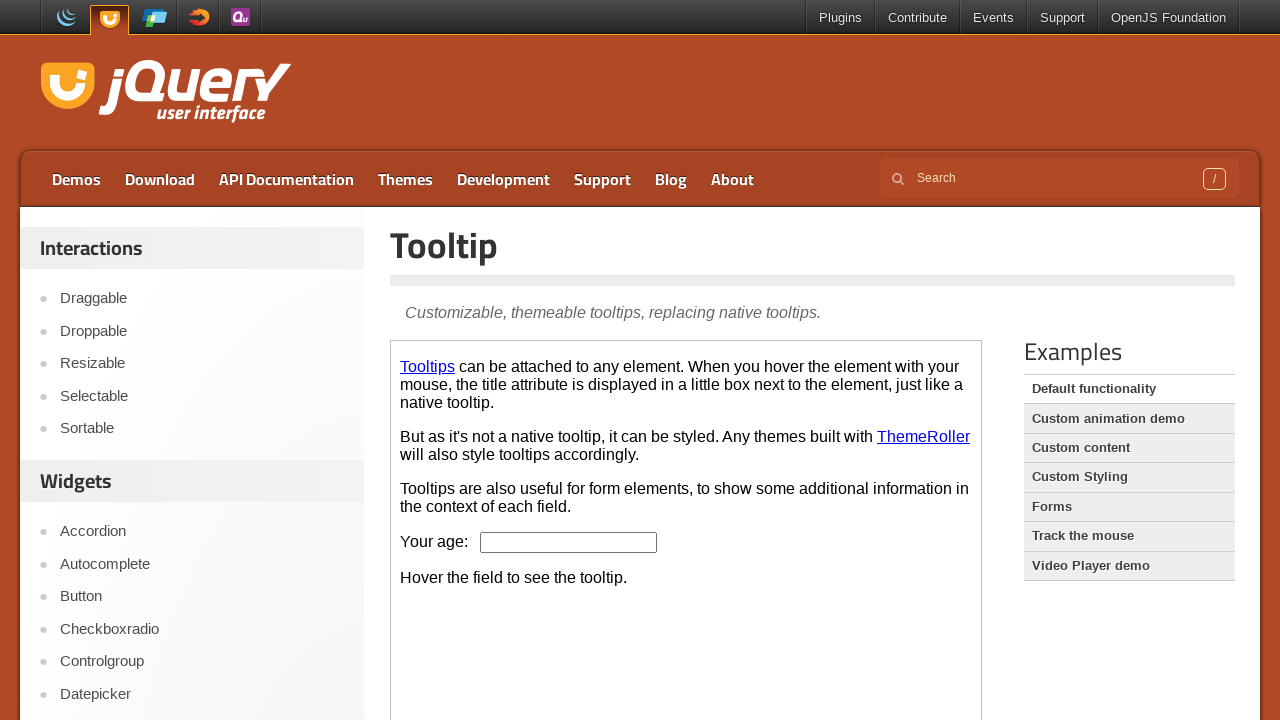

Filled age input field with '23' in iframe on iframe >> nth=0 >> internal:control=enter-frame >> #age
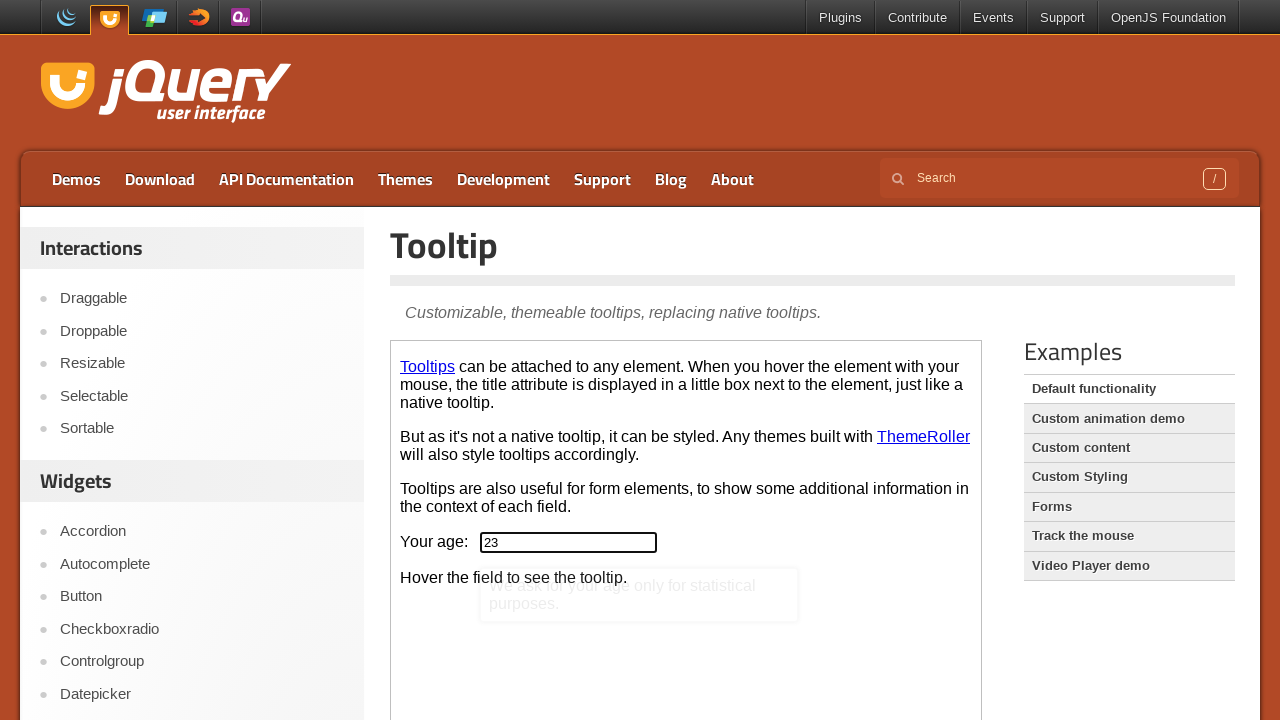

Extracted tooltip text: We ask for your age only for statistical purposes.
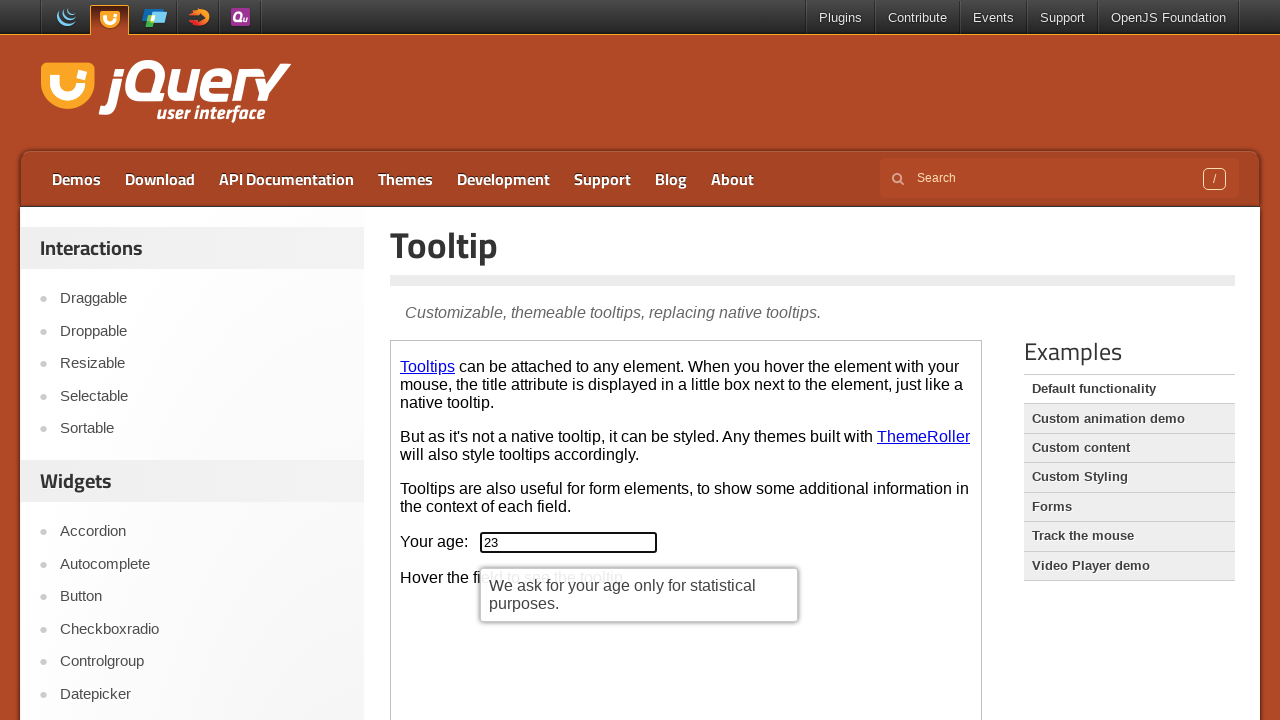

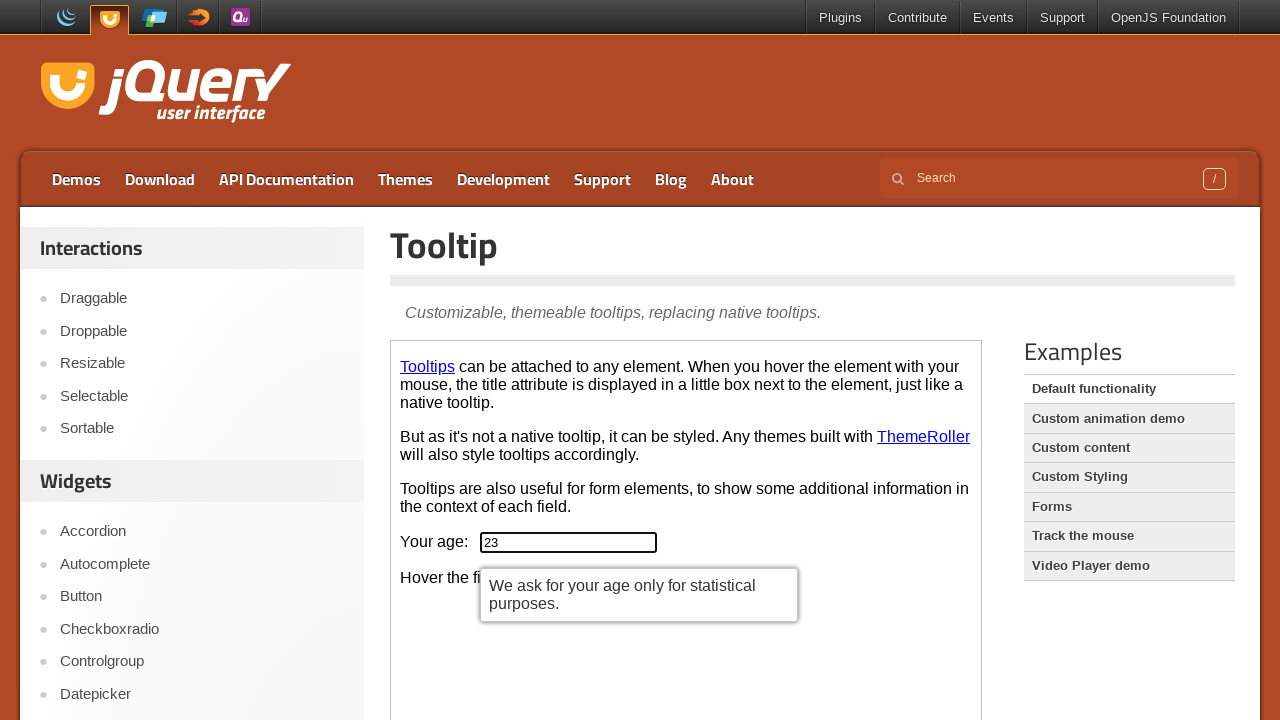